Tests alert box handling by triggering an alert with OK button and accepting it

Starting URL: https://demo.automationtesting.in/Alerts.html

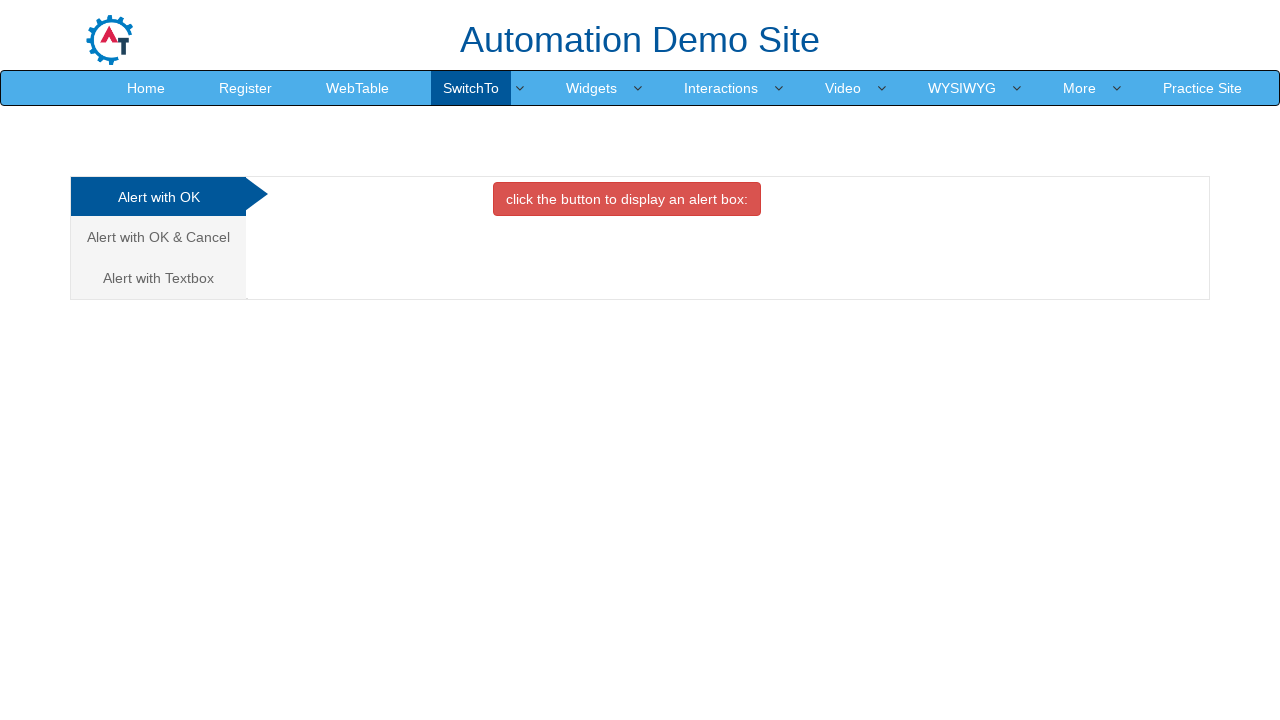

Clicked on 'Alert with OK' tab at (158, 197) on xpath=//a[normalize-space()='Alert with OK']
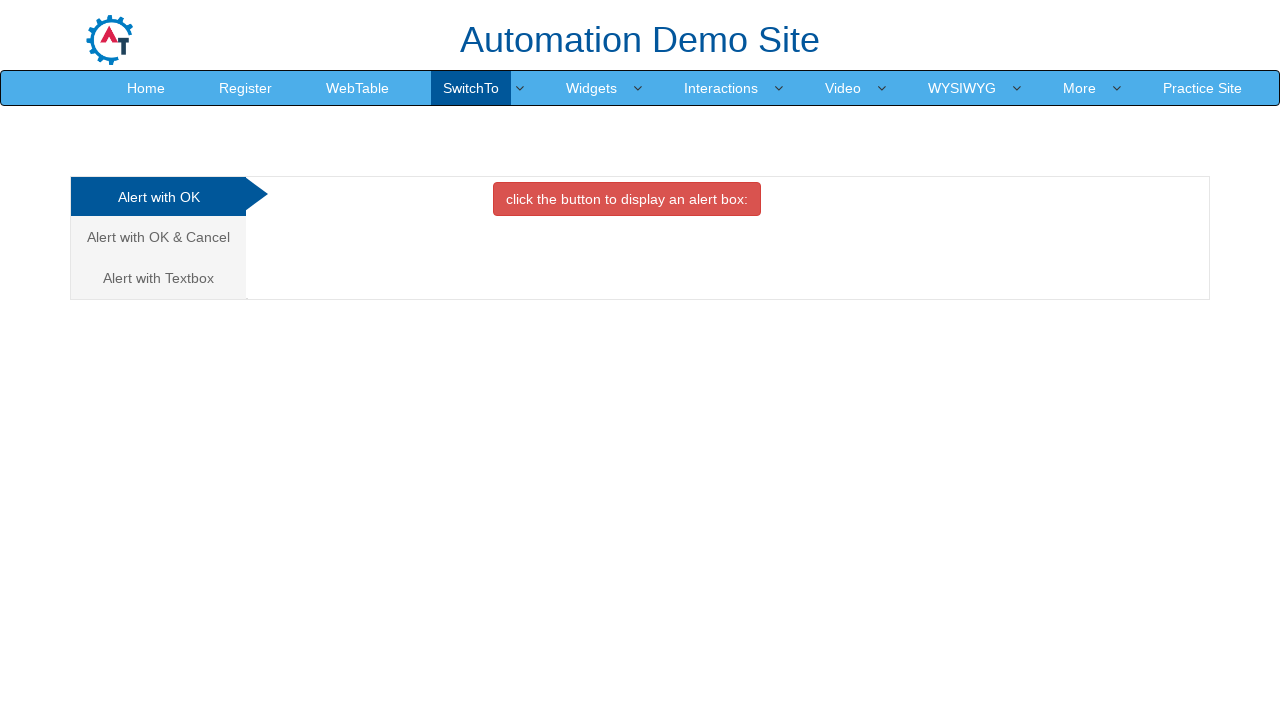

Clicked button to trigger alert with OK at (627, 199) on //*[@id="OKTab"]/button
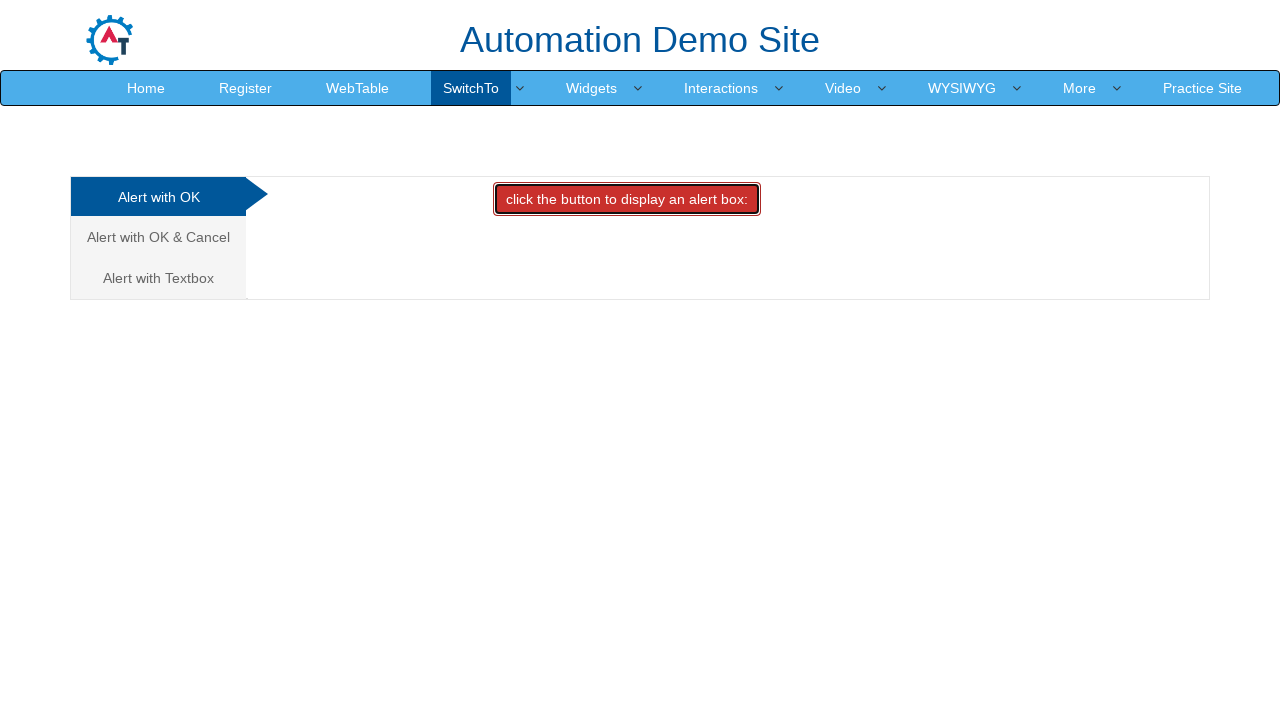

Set up dialog handler to accept alerts
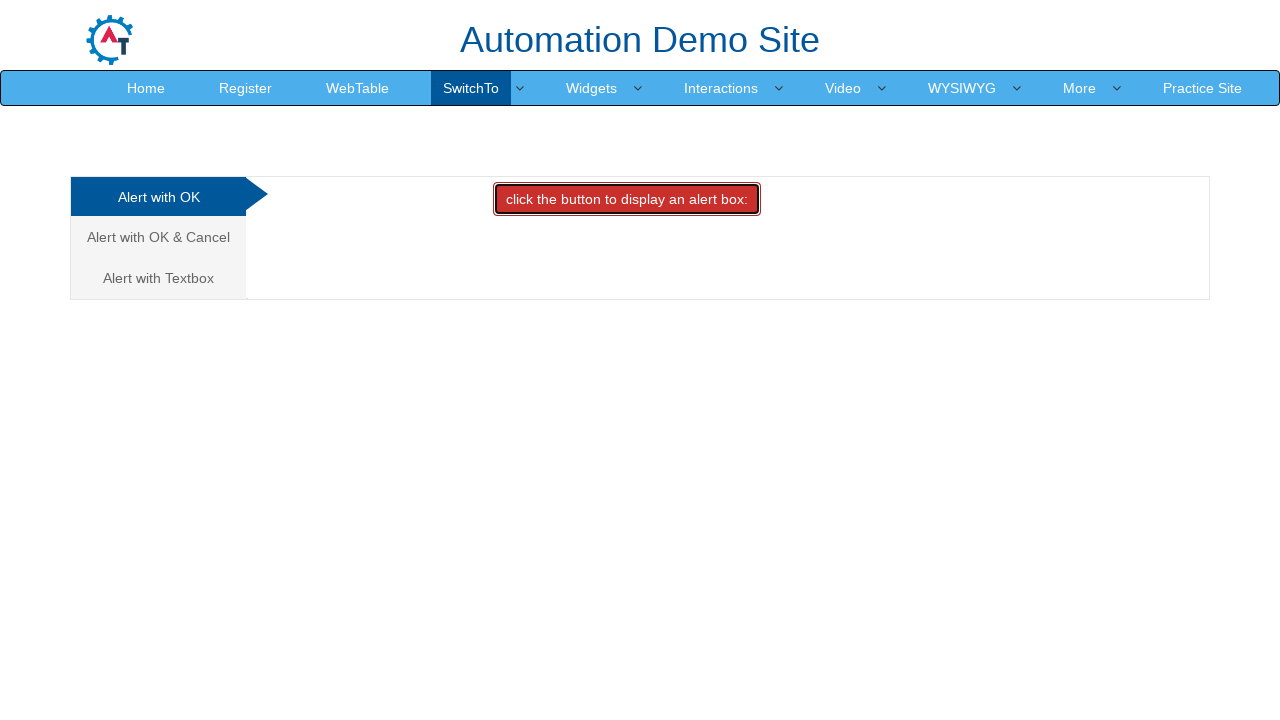

Clicked button again to trigger and accept alert at (627, 199) on //*[@id="OKTab"]/button
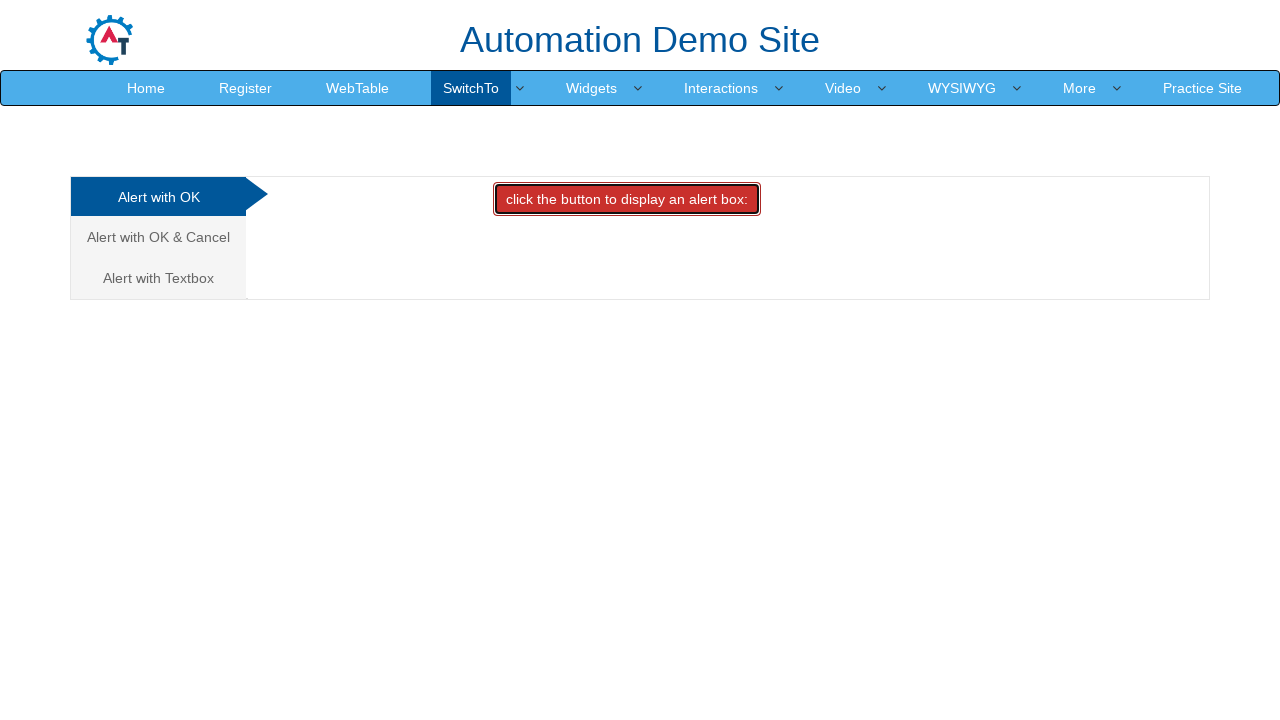

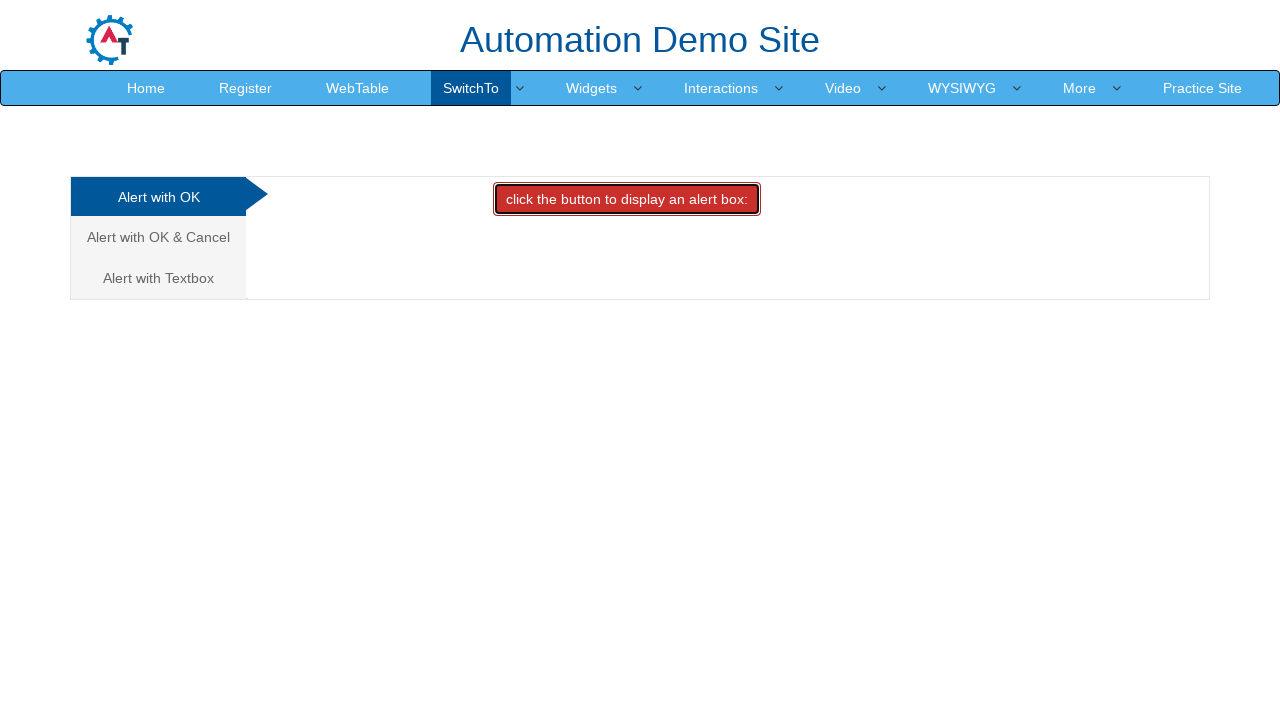